Tests keyboard shortcuts by copying text from one field and pasting it into another using Ctrl+A, Ctrl+C, and Ctrl+V

Starting URL: https://demoqa.com/text-box

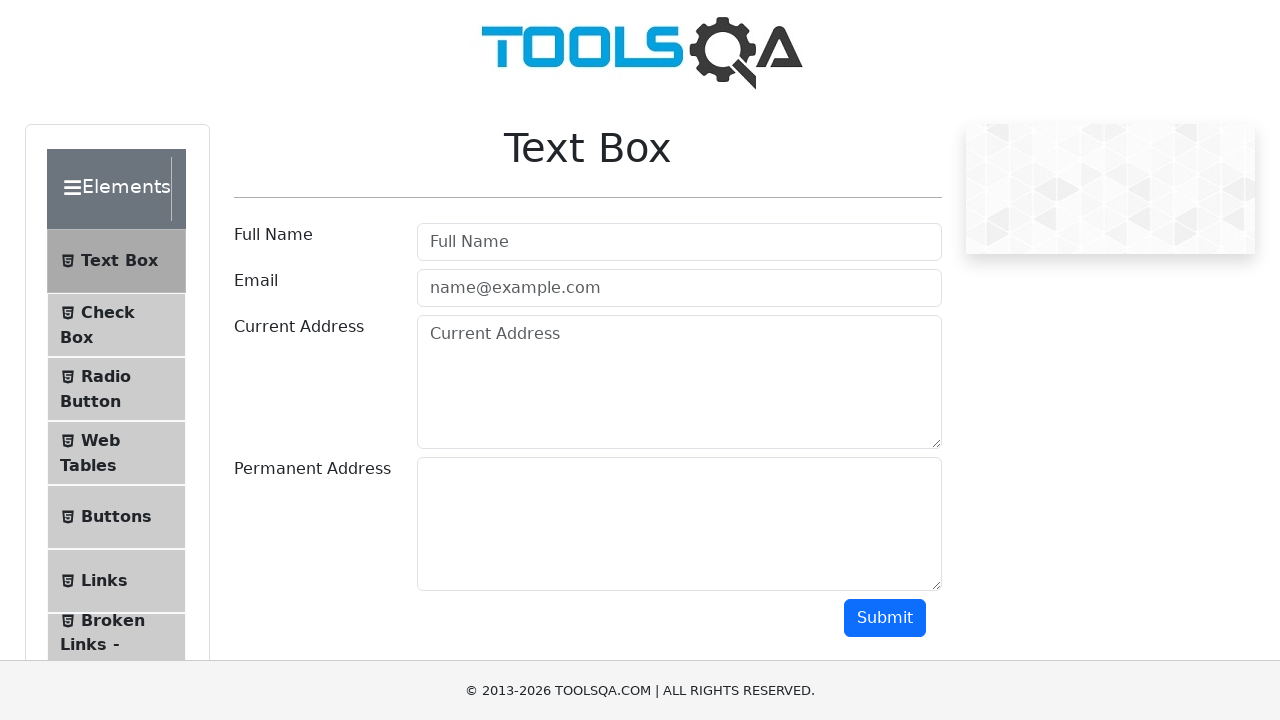

Filled current address field with 'address' on #currentAddress
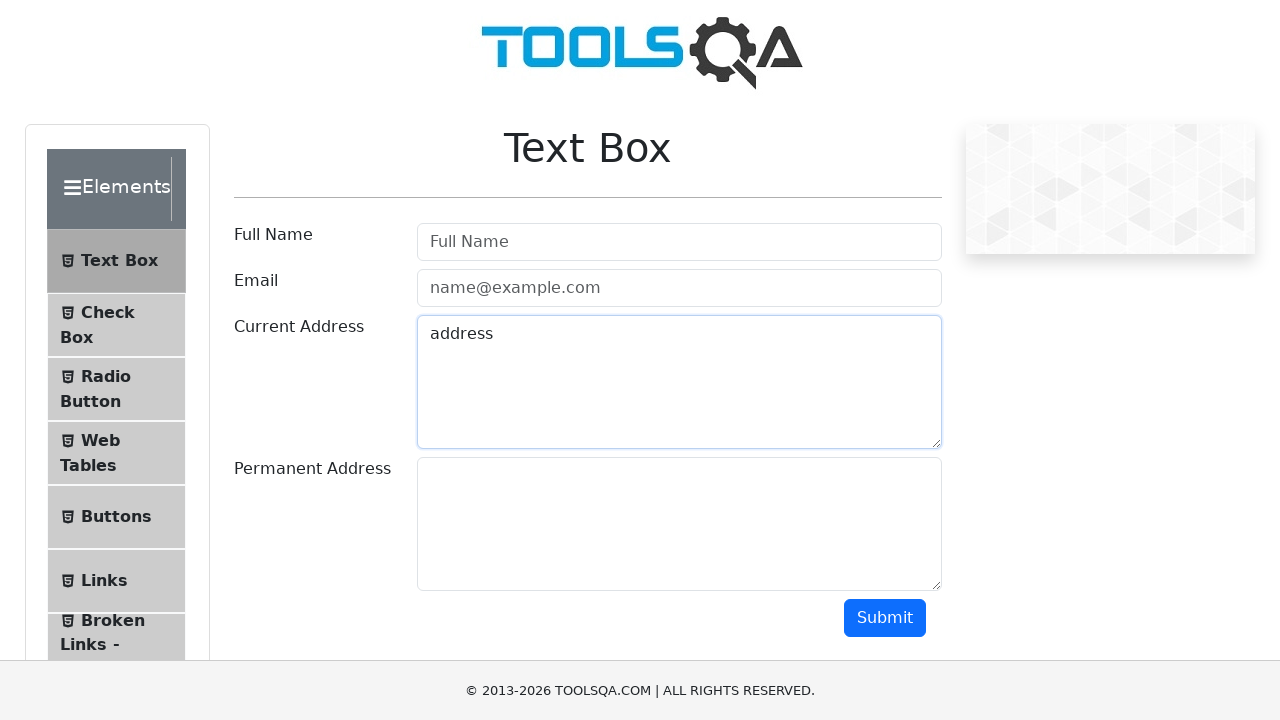

Selected all text in current address field using Ctrl+A
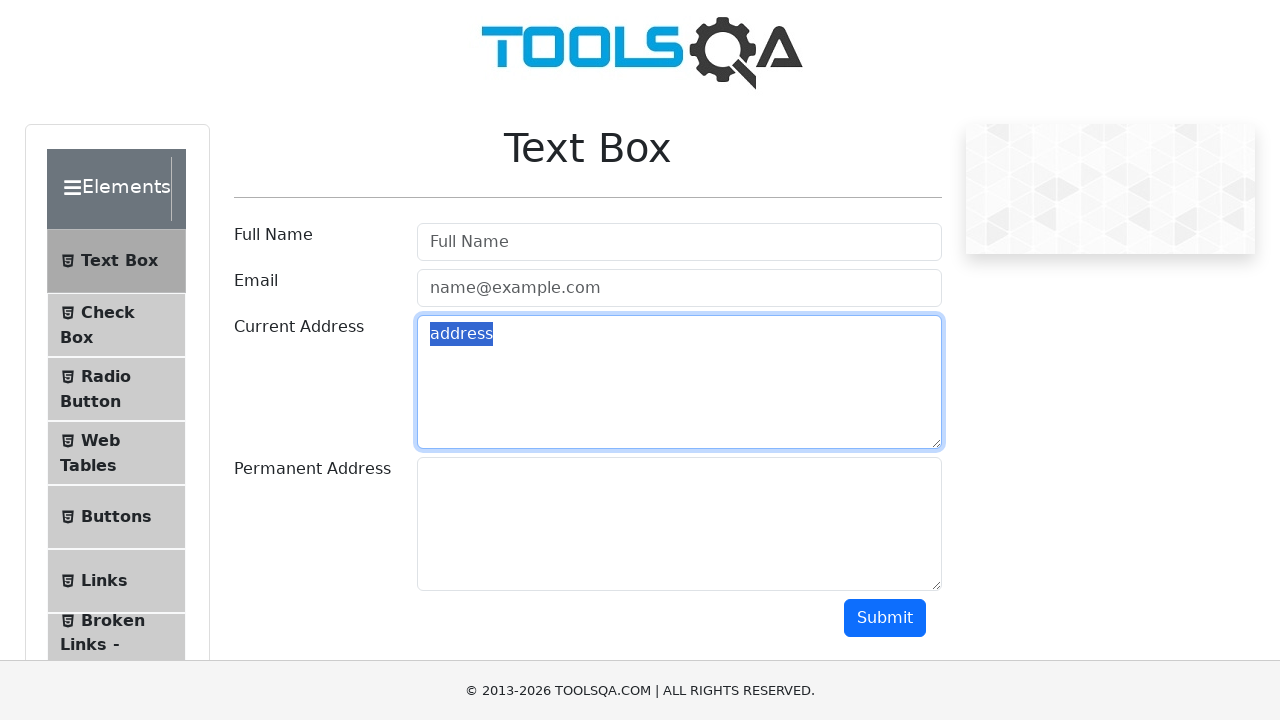

Copied selected text using Ctrl+C
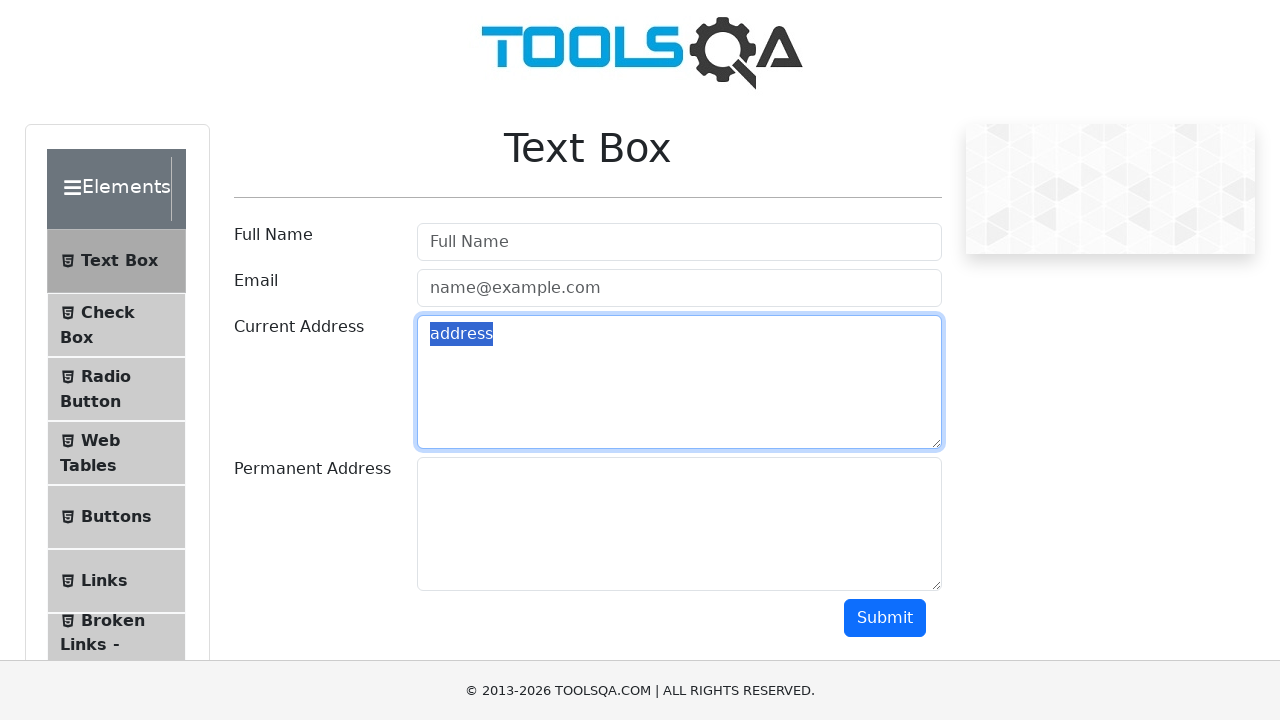

Moved focus to next field using Tab key
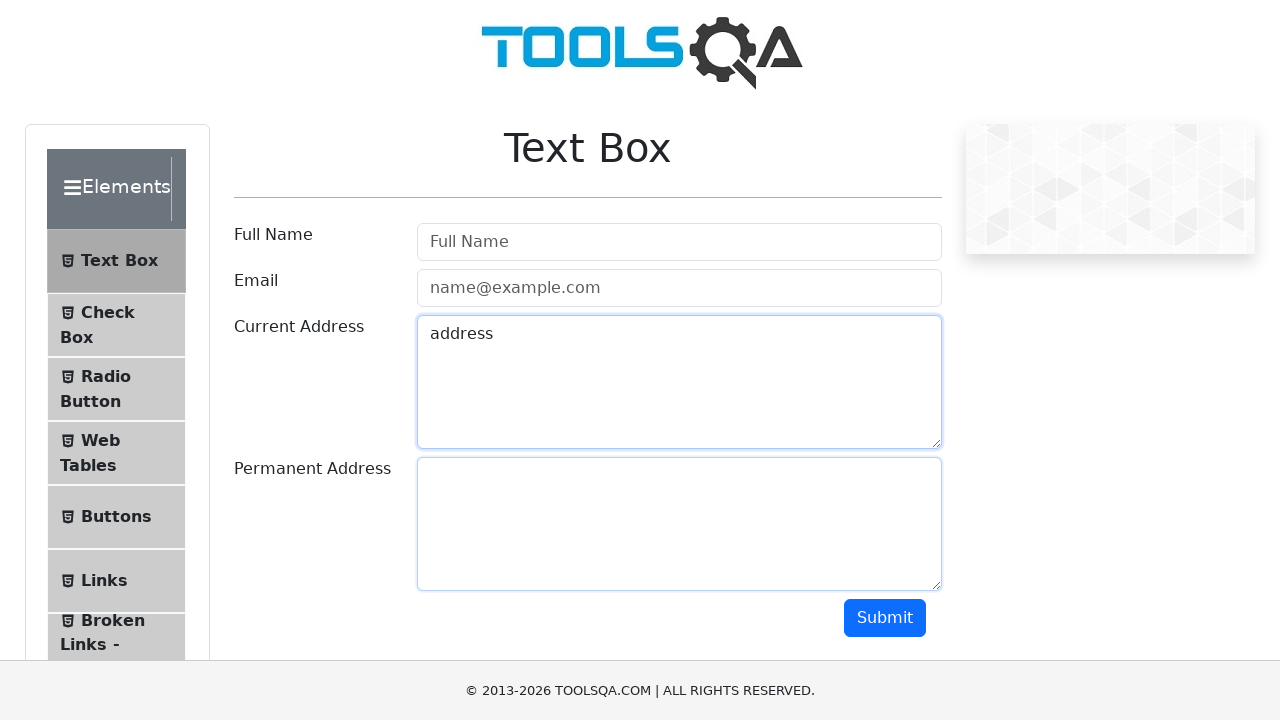

Pasted copied text into permanent address field using Ctrl+V
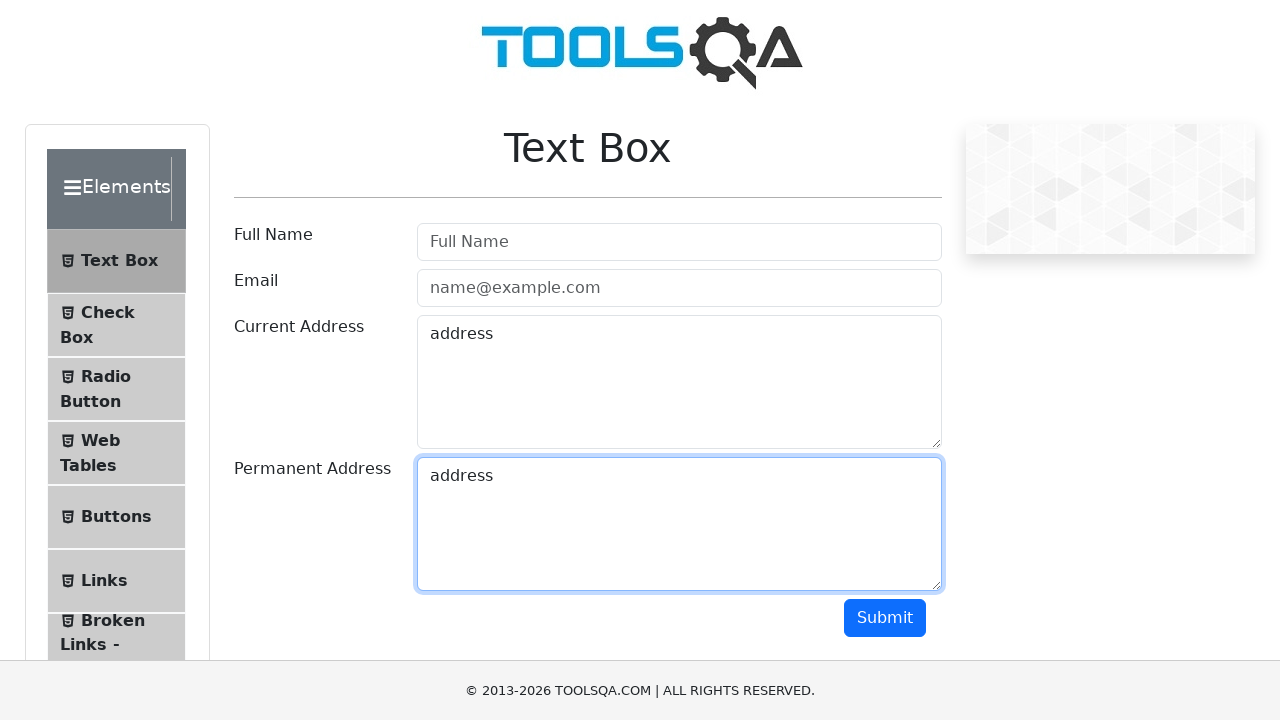

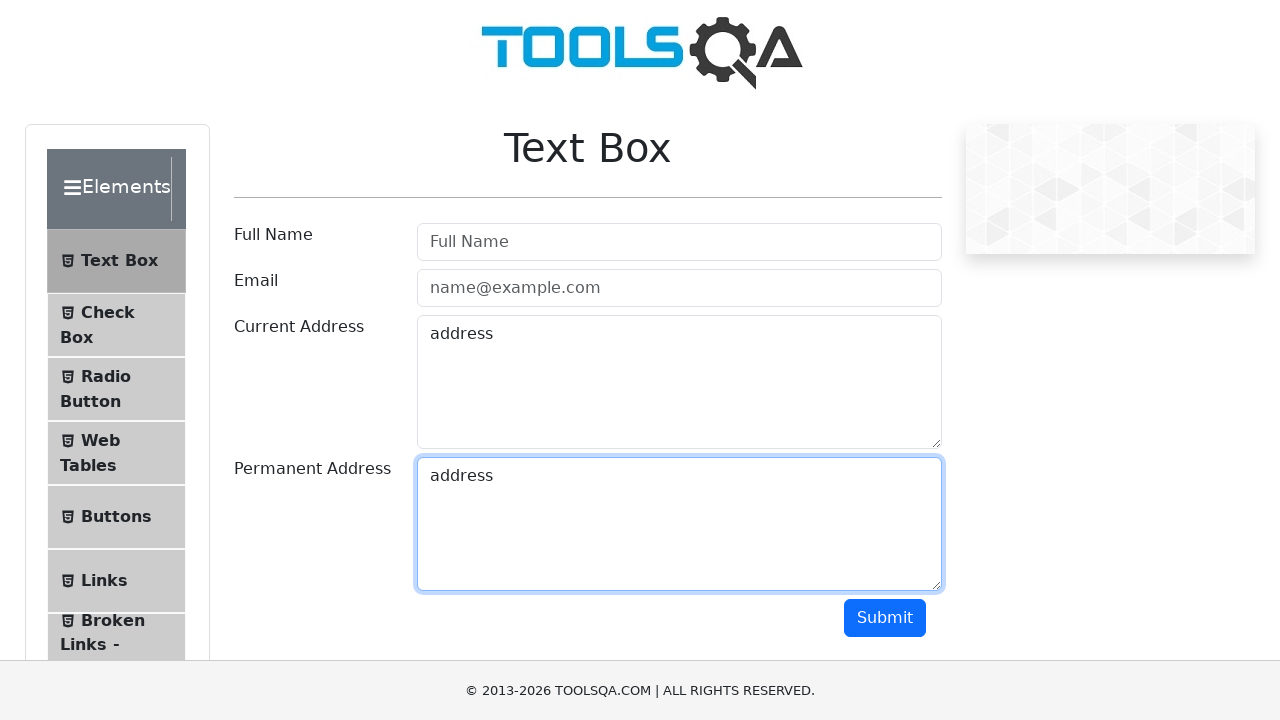